Tests the Add/Remove Elements functionality by clicking the Add Element button multiple times to create Delete buttons, then clicking Delete buttons to remove them, verifying the count of delete buttons at each step.

Starting URL: https://the-internet.herokuapp.com/add_remove_elements/

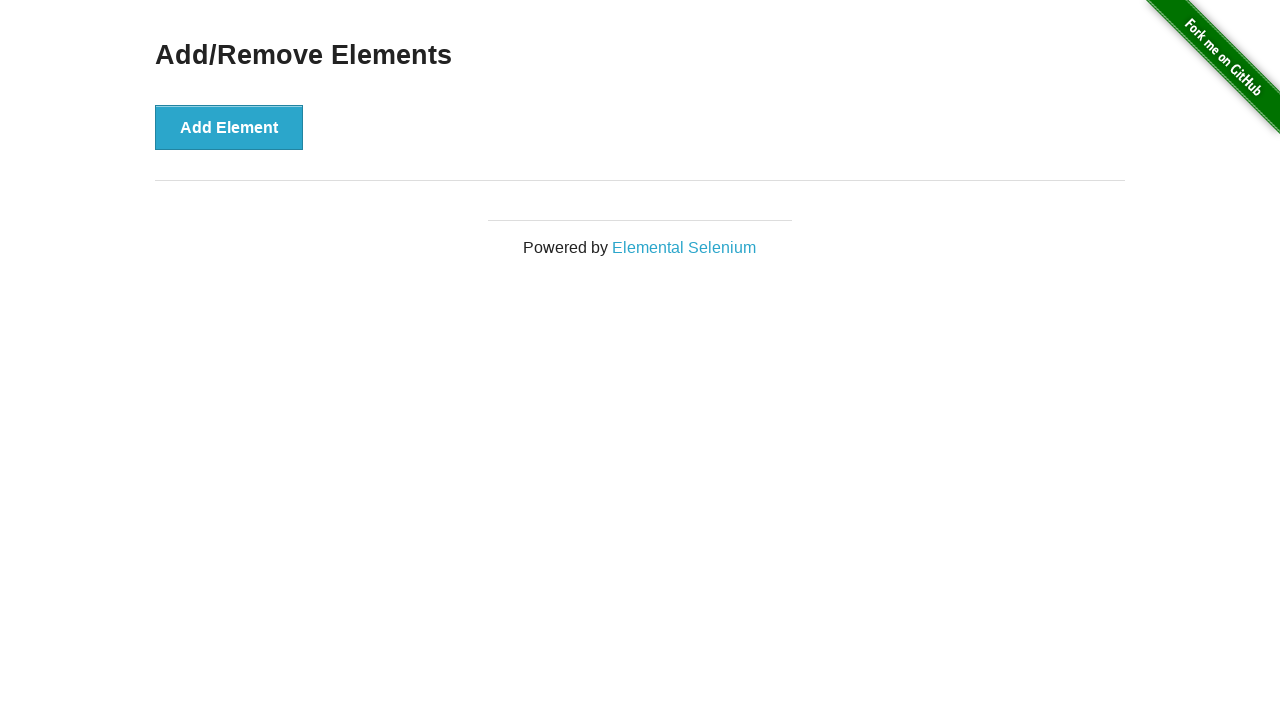

Page title 'Add/Remove Elements' loaded
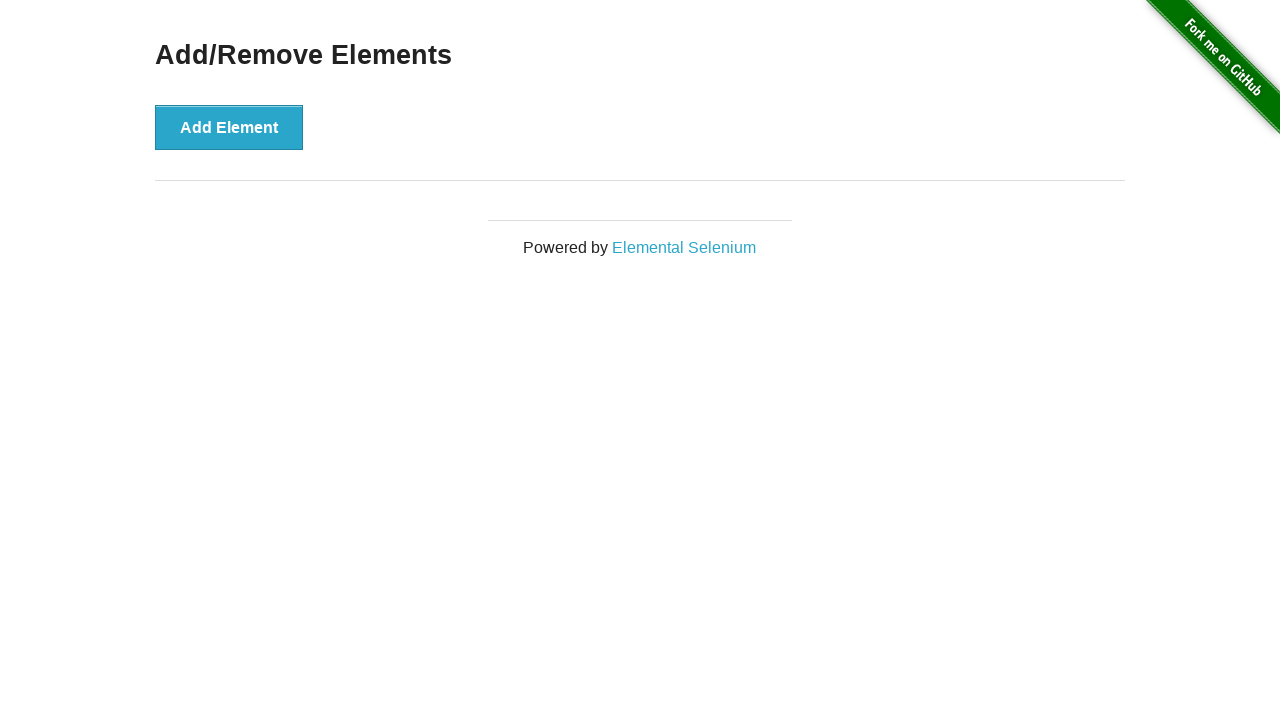

Clicked Add Element button to create first Delete button at (229, 127) on xpath=//button[contains(text(),'Add Element')]
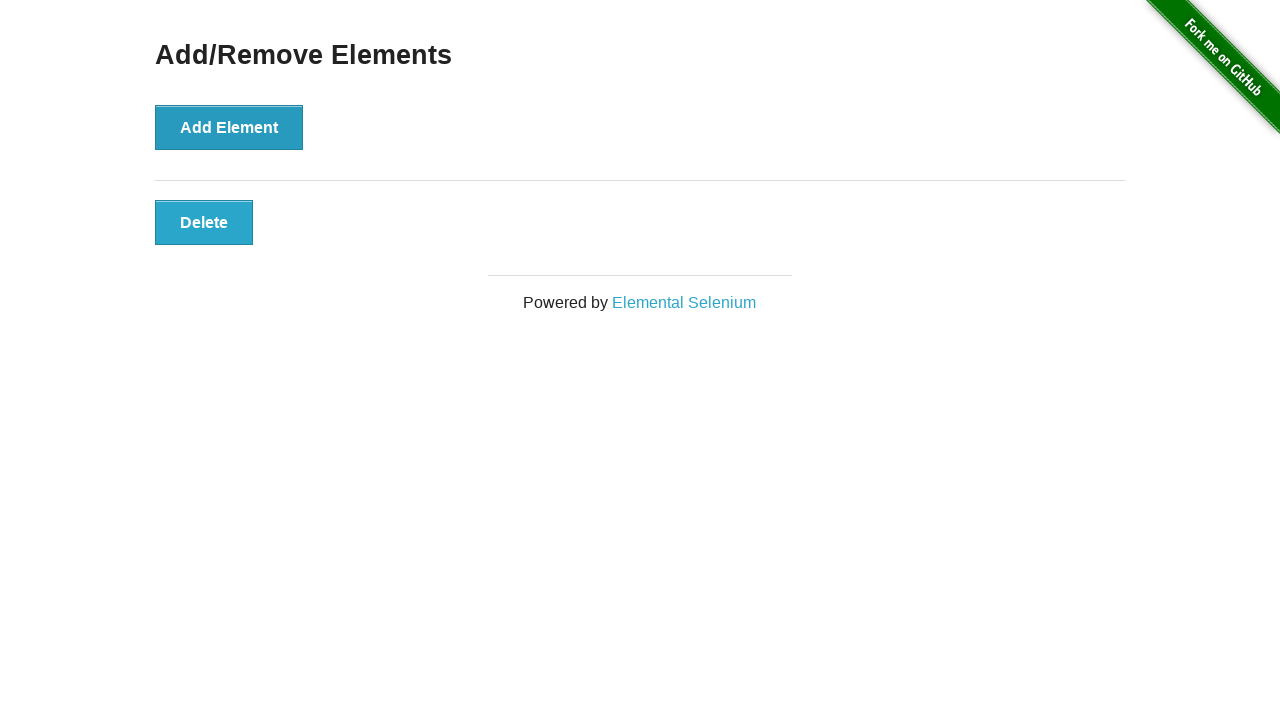

Delete button appeared after adding element
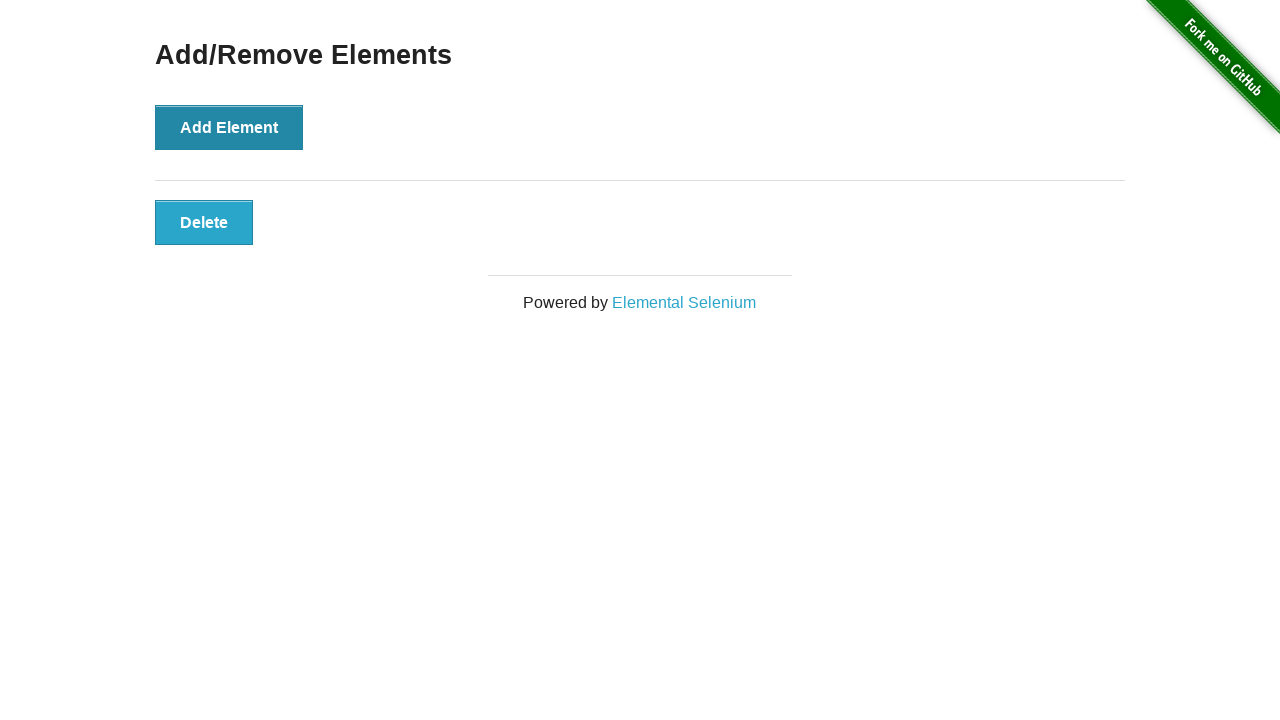

Clicked Delete button to remove element at (204, 222) on xpath=//button[contains(text(),'Delete')]
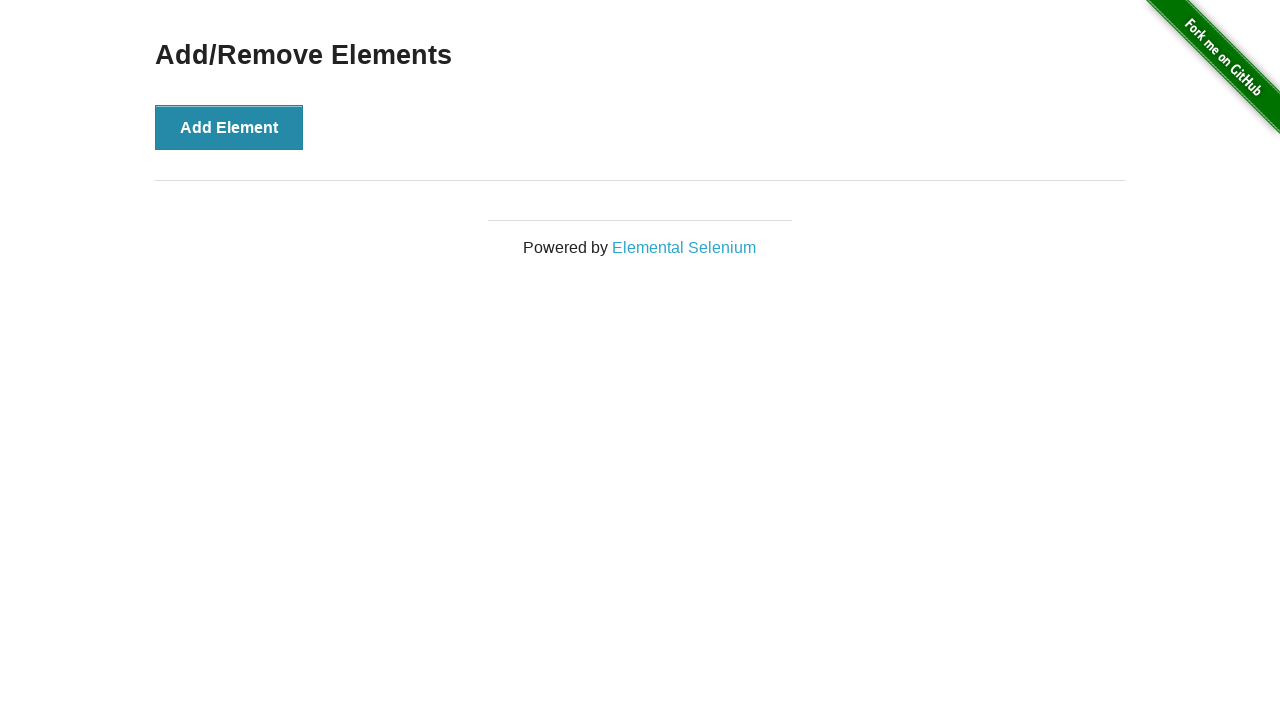

Verified no delete buttons remain (count: 0)
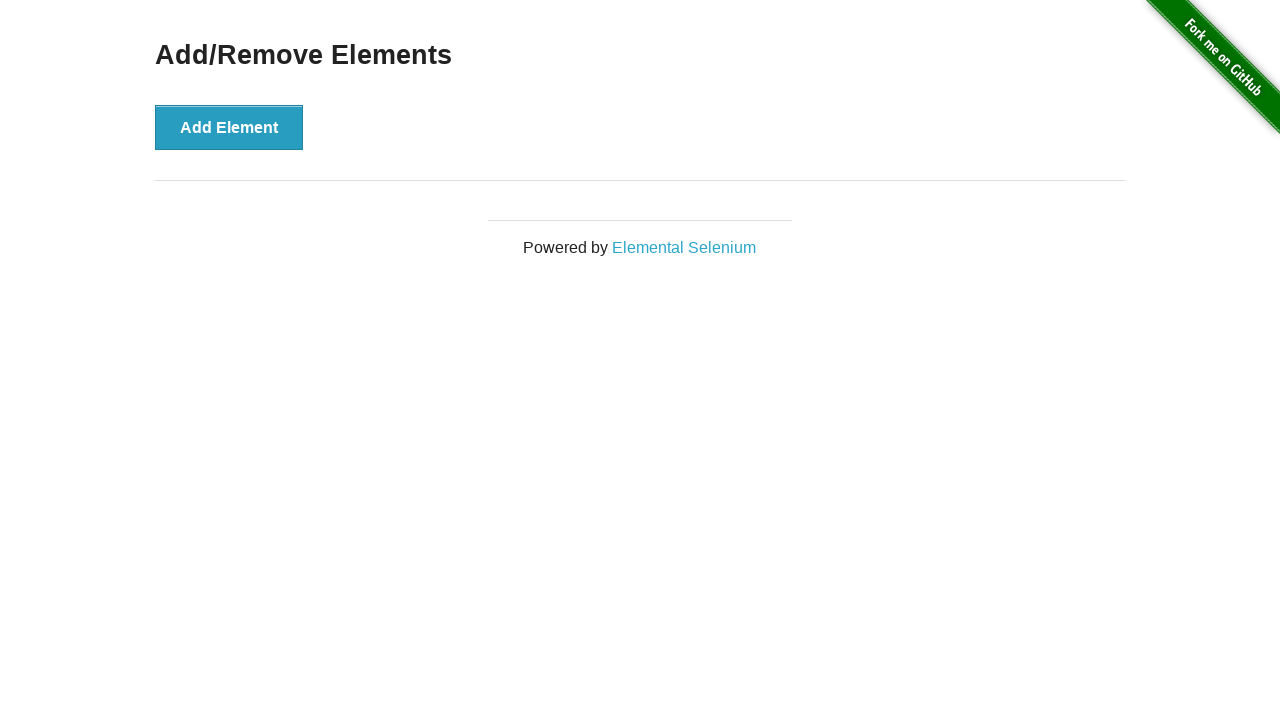

Clicked Add Element button (1st time) at (229, 127) on xpath=//button[contains(text(),'Add Element')]
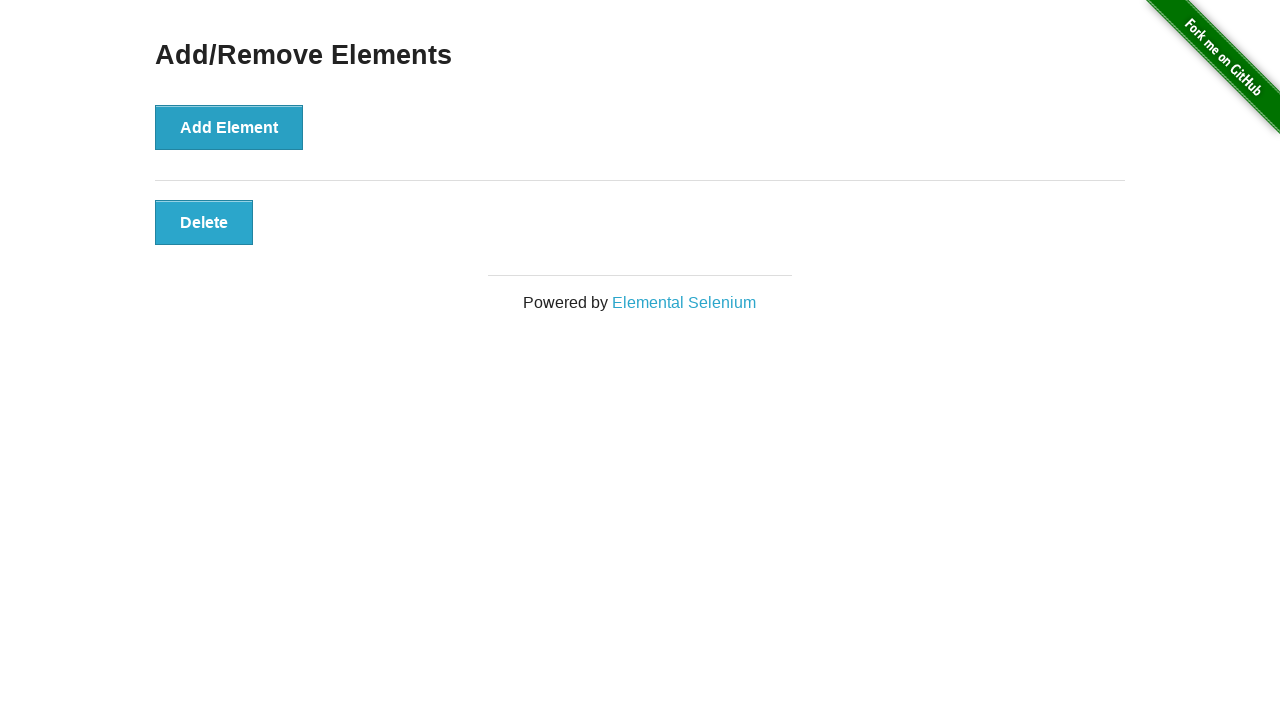

Clicked Add Element button (2nd time) at (229, 127) on xpath=//button[contains(text(),'Add Element')]
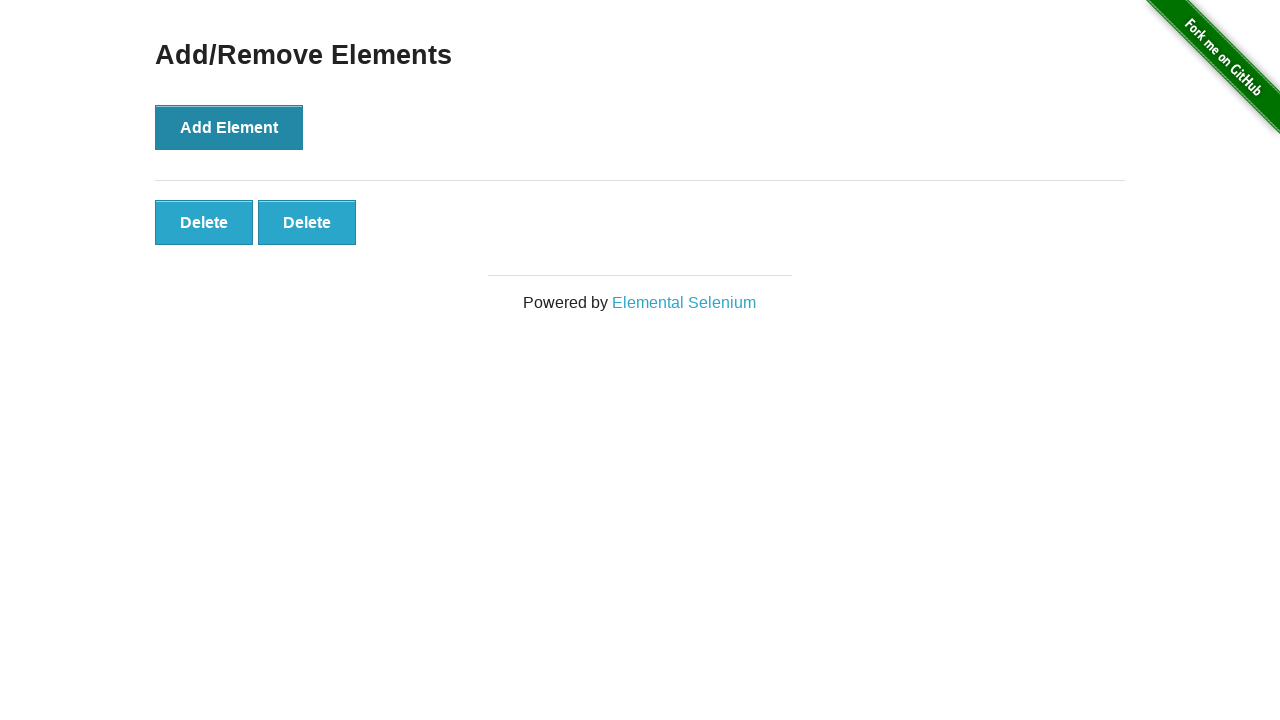

Clicked Add Element button (3rd time) at (229, 127) on xpath=//button[contains(text(),'Add Element')]
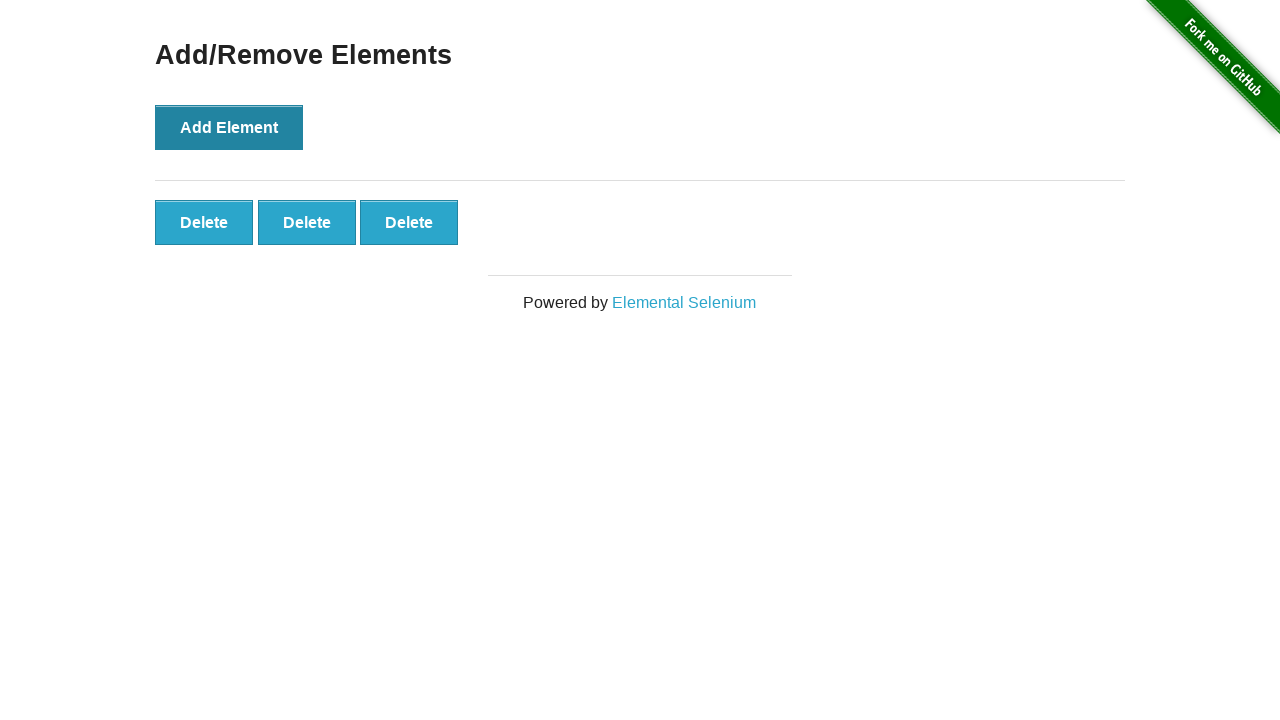

Verified 3 delete buttons exist
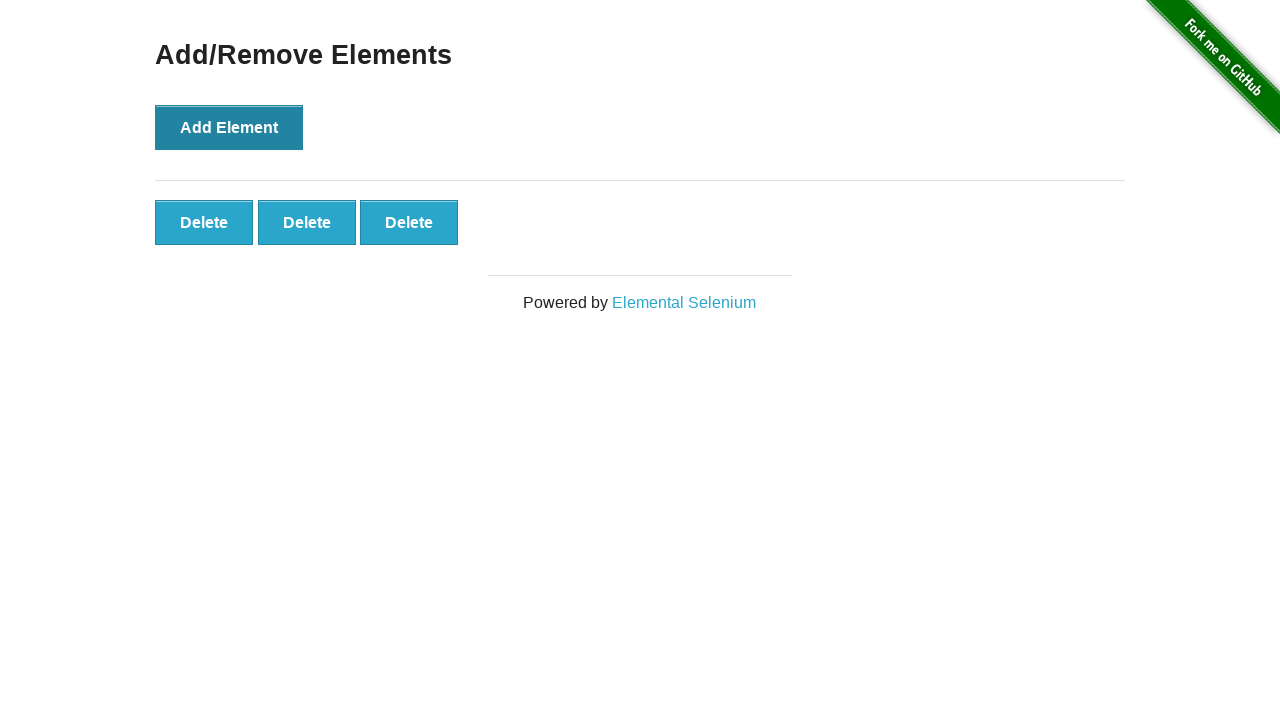

Clicked first Delete button to remove one element at (204, 222) on xpath=//button[contains(text(),'Delete')]
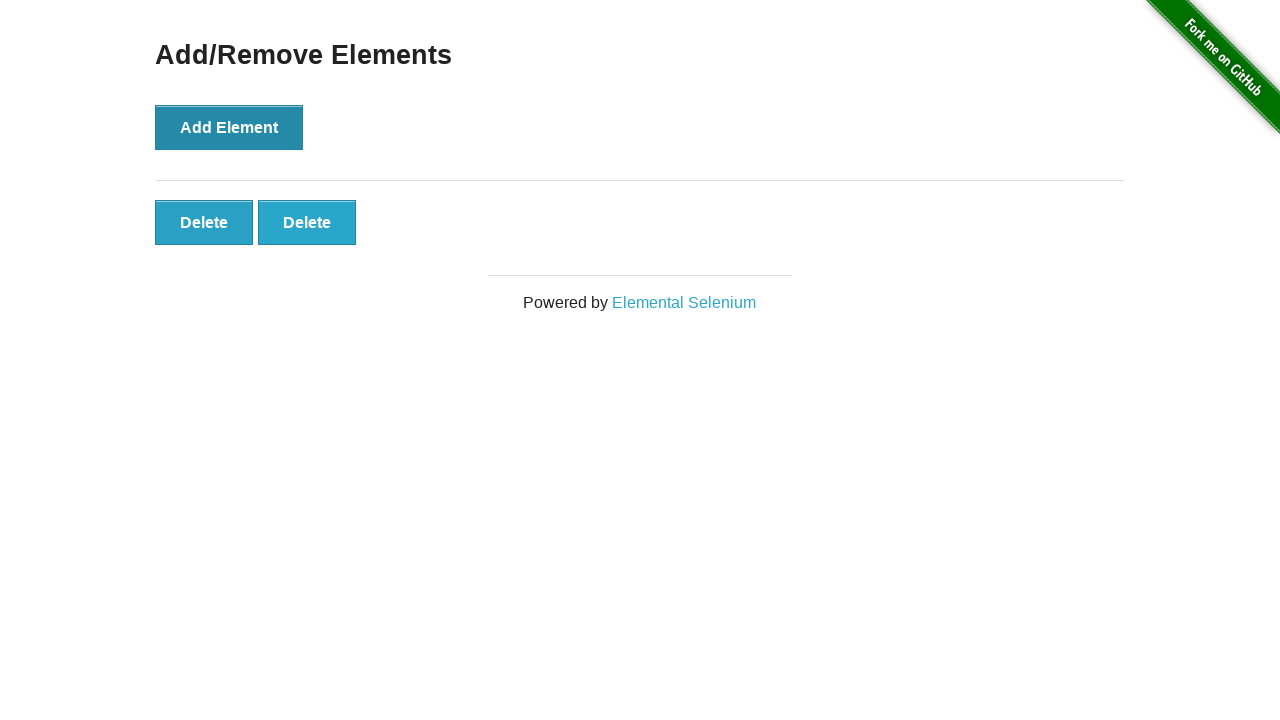

Verified 2 delete buttons remain
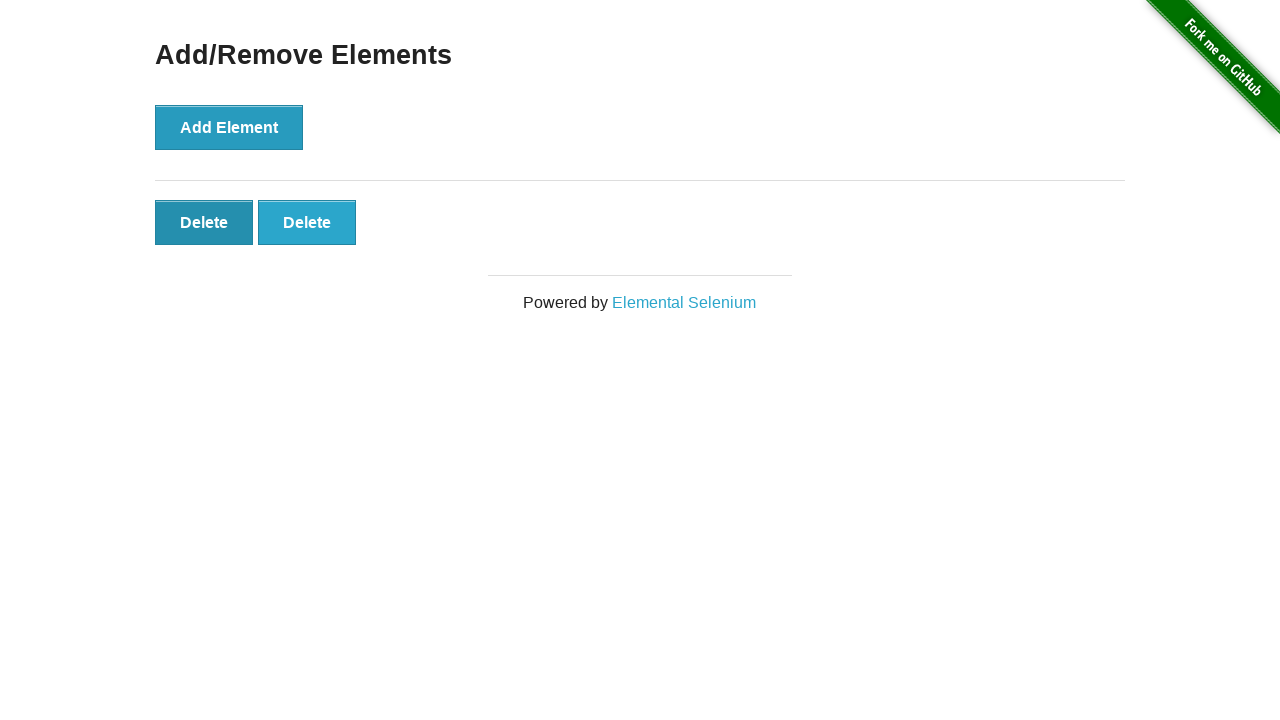

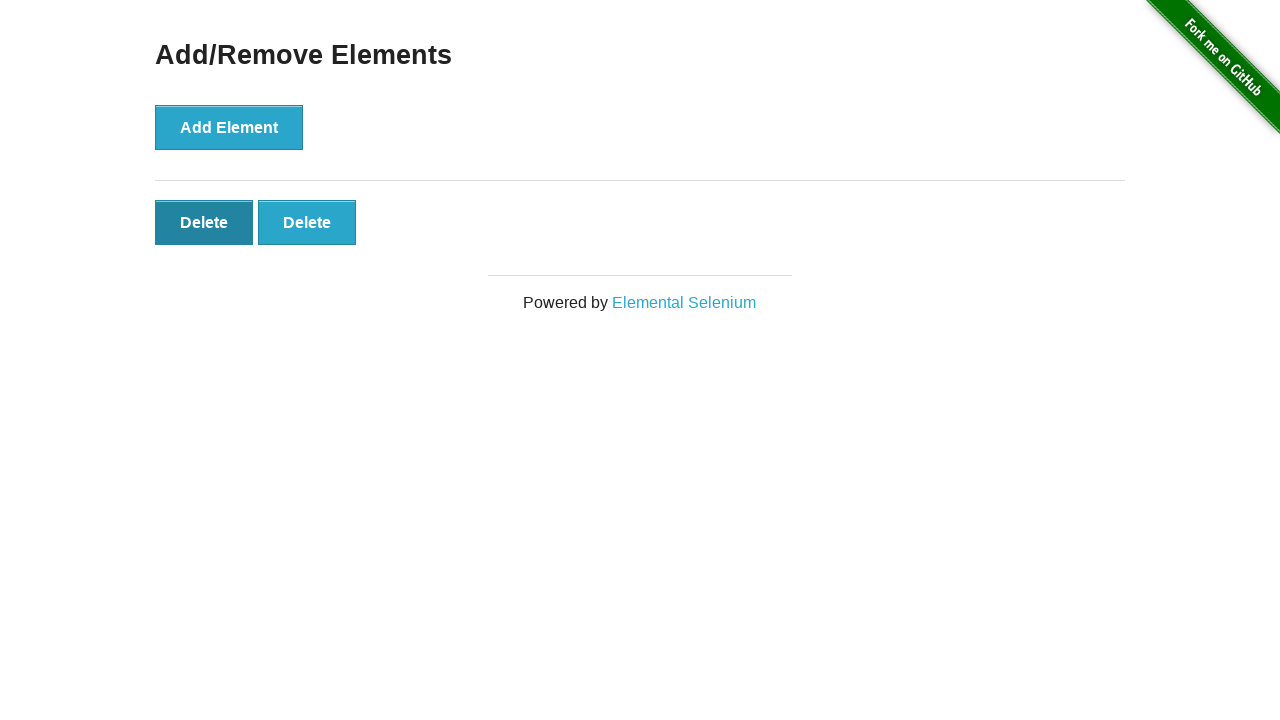